Navigates to GitHub homepage and verifies the page loads by checking that the page title is present

Starting URL: https://github.com

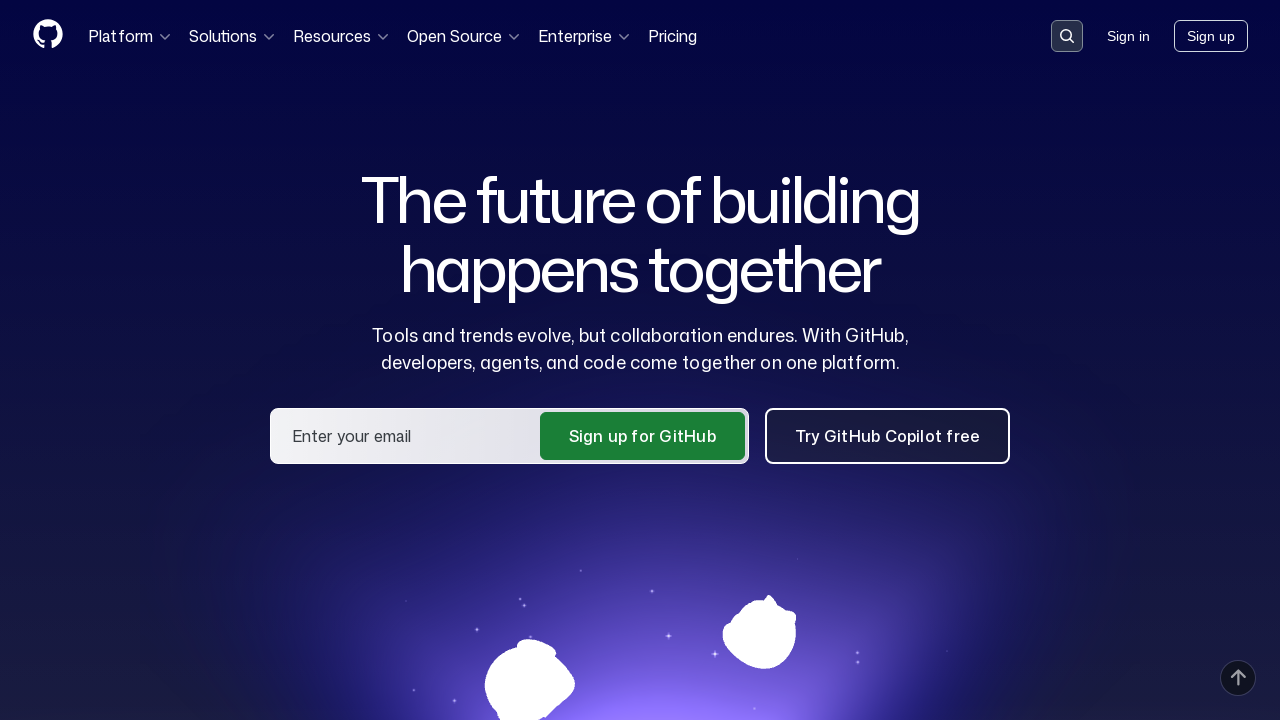

Navigated to GitHub homepage
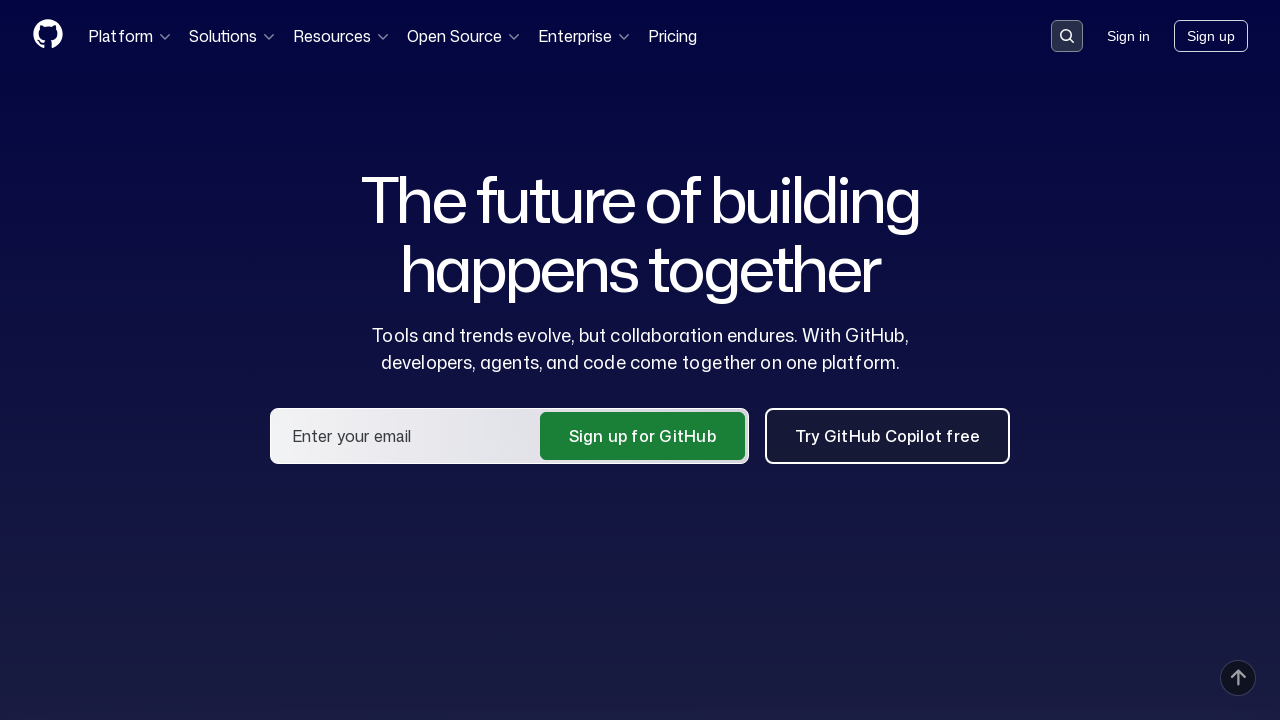

Page loaded - DOM content ready
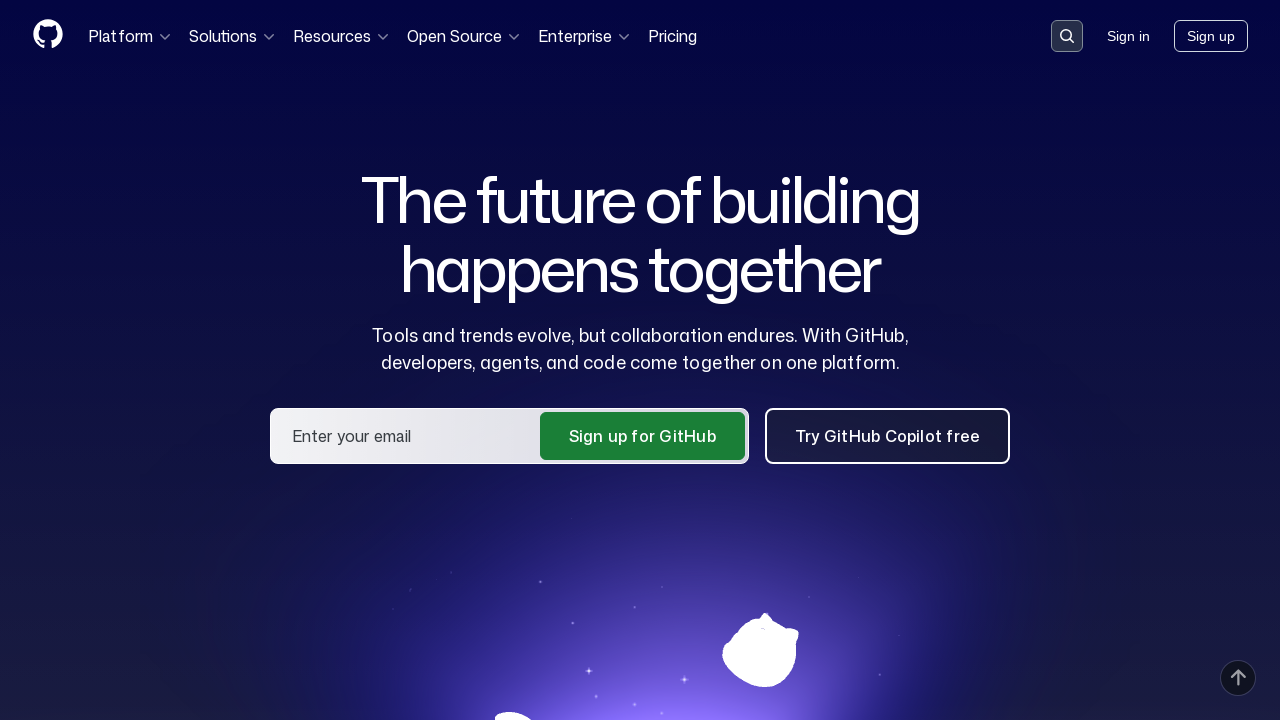

Verified page title contains 'GitHub'
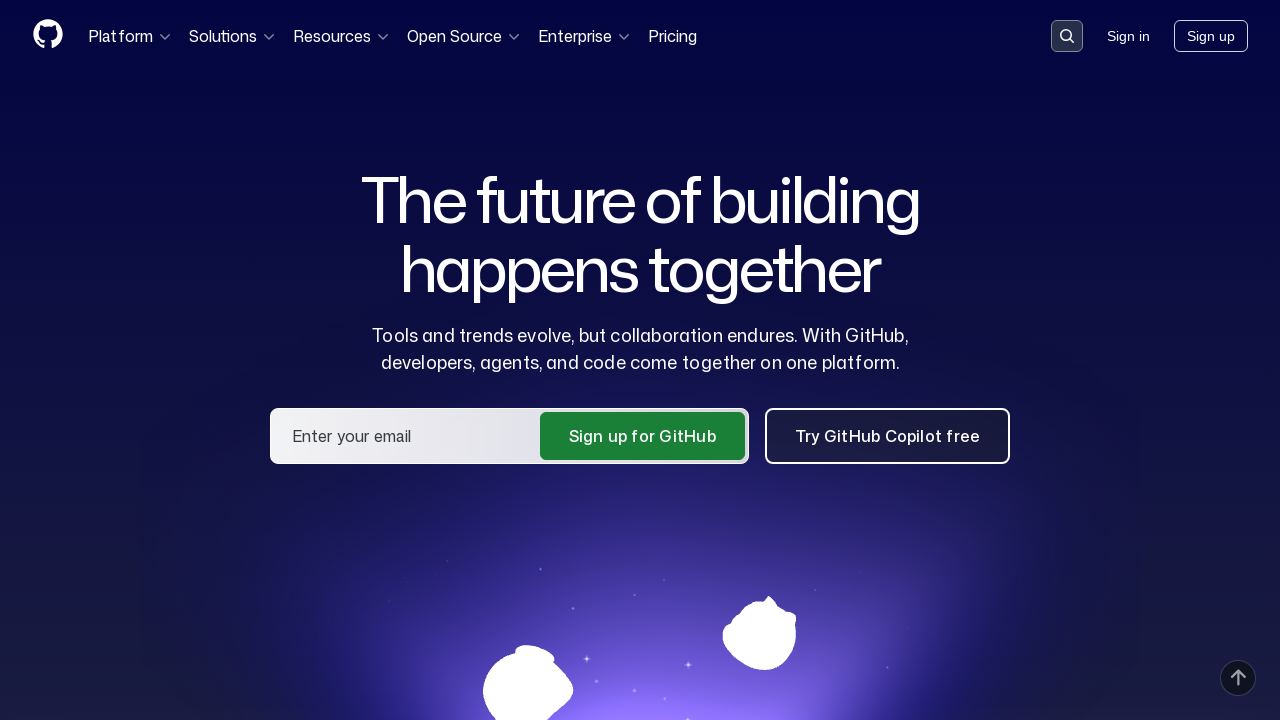

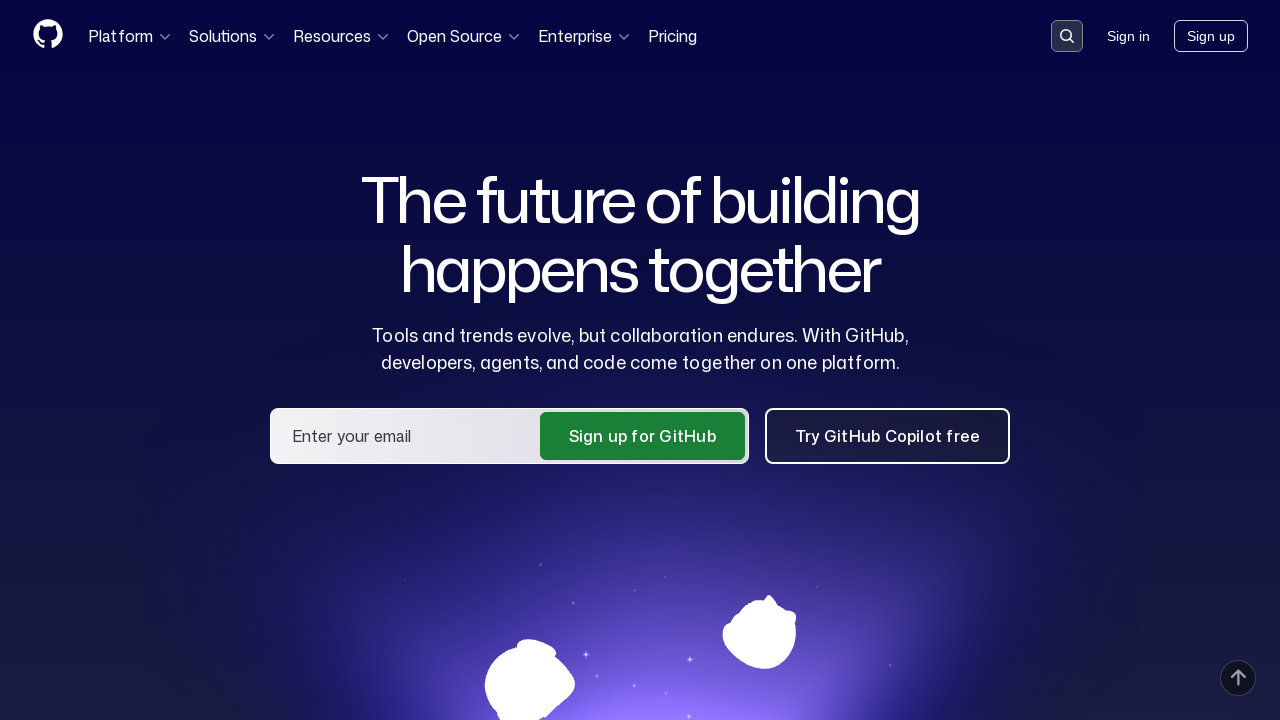